Tests GitHub repository search and issue verification by searching for a repository, navigating to it, and checking for a specific issue title

Starting URL: https://github.com

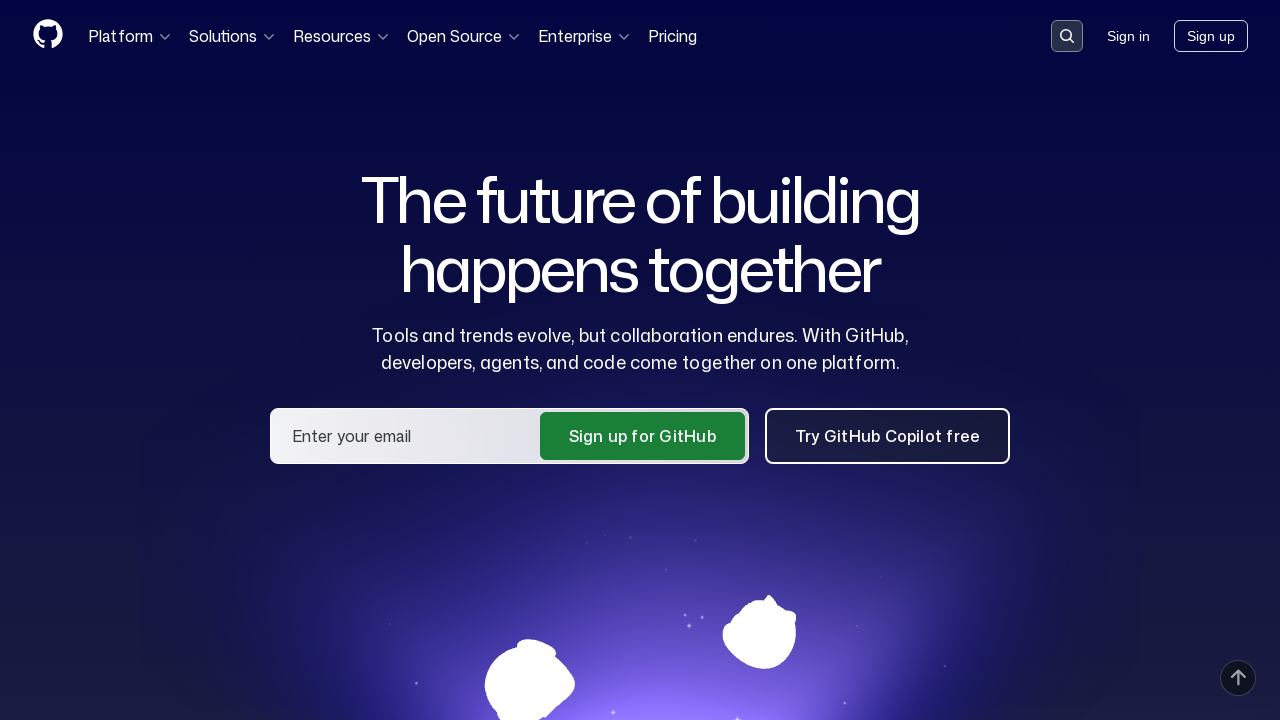

Clicked search button in header at (1067, 36) on .header-search-button
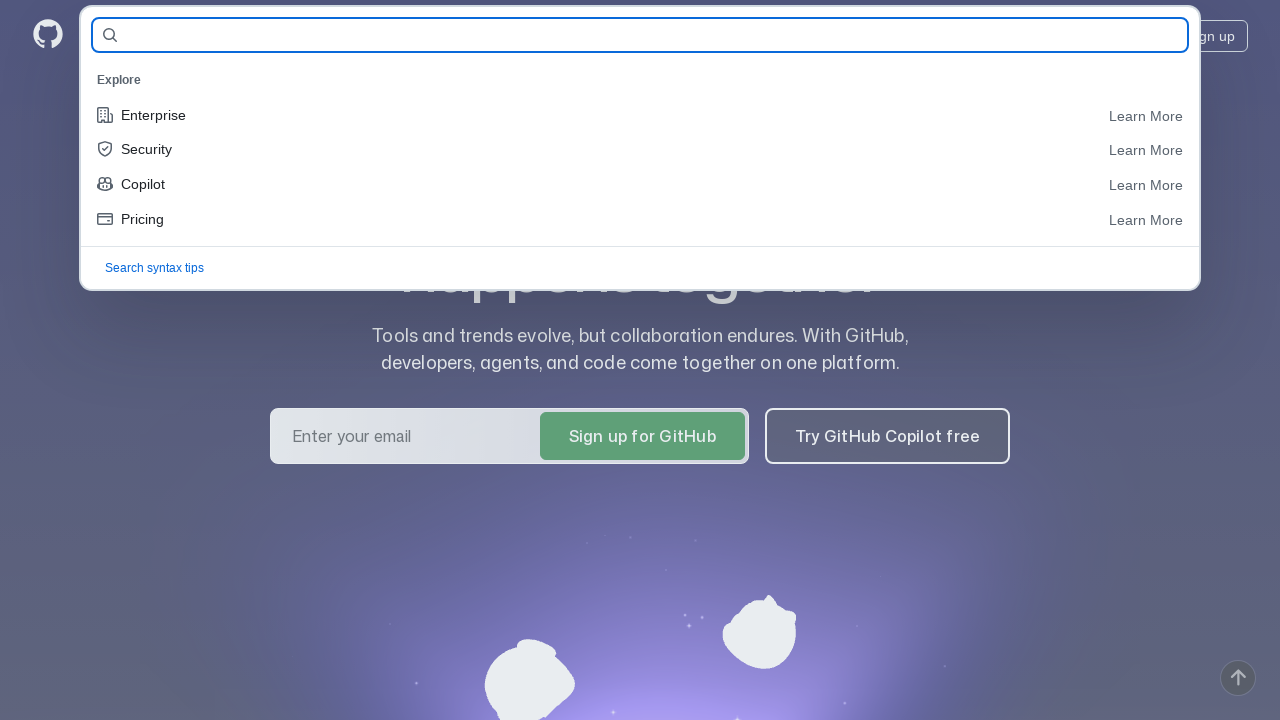

Filled search field with repository name 'ZhannaOvcharenko/qa_guru_python_10_hw' on #query-builder-test
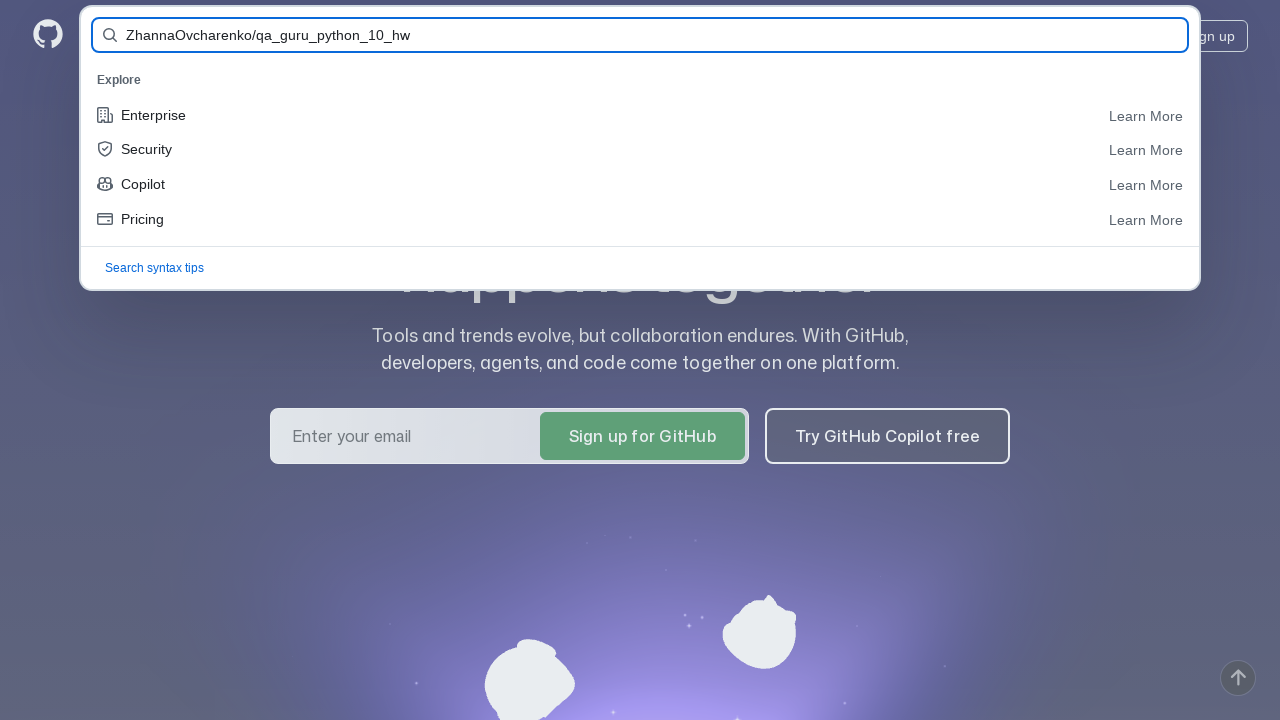

Pressed Enter to search for repository on #query-builder-test
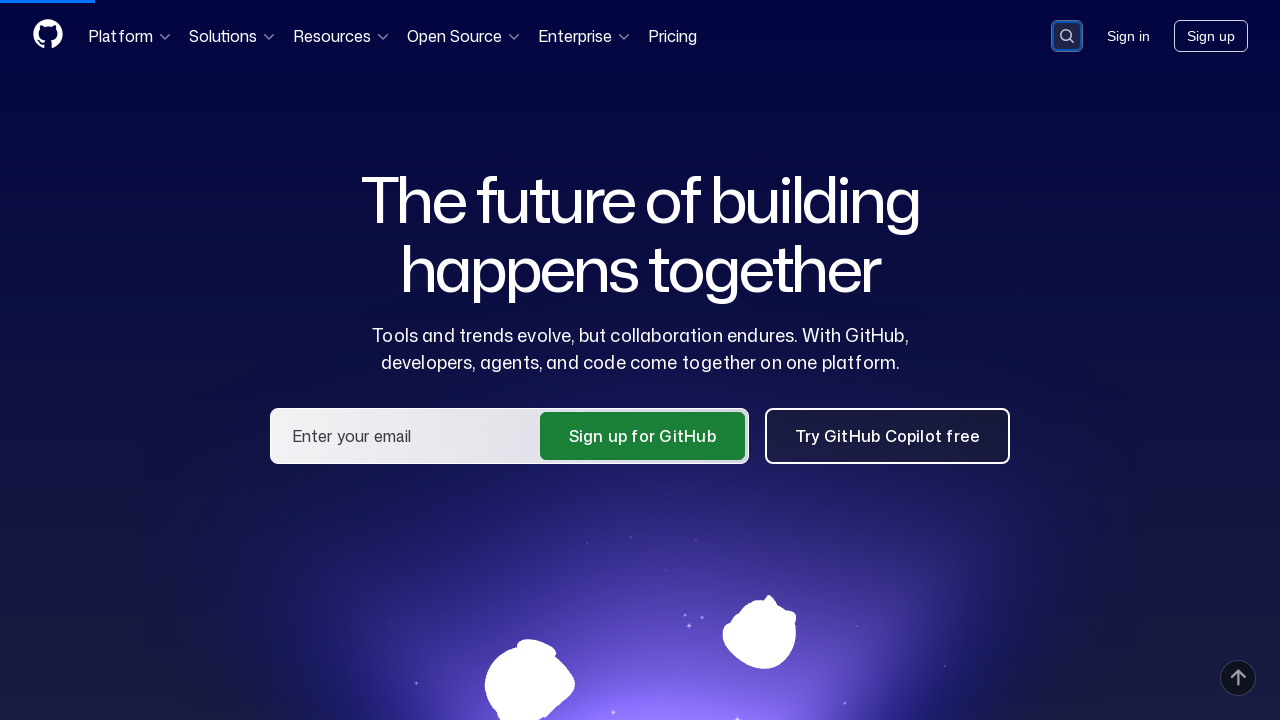

Clicked on repository link in search results at (538, 161) on a:has-text("ZhannaOvcharenko/qa_guru_python_10_hw")
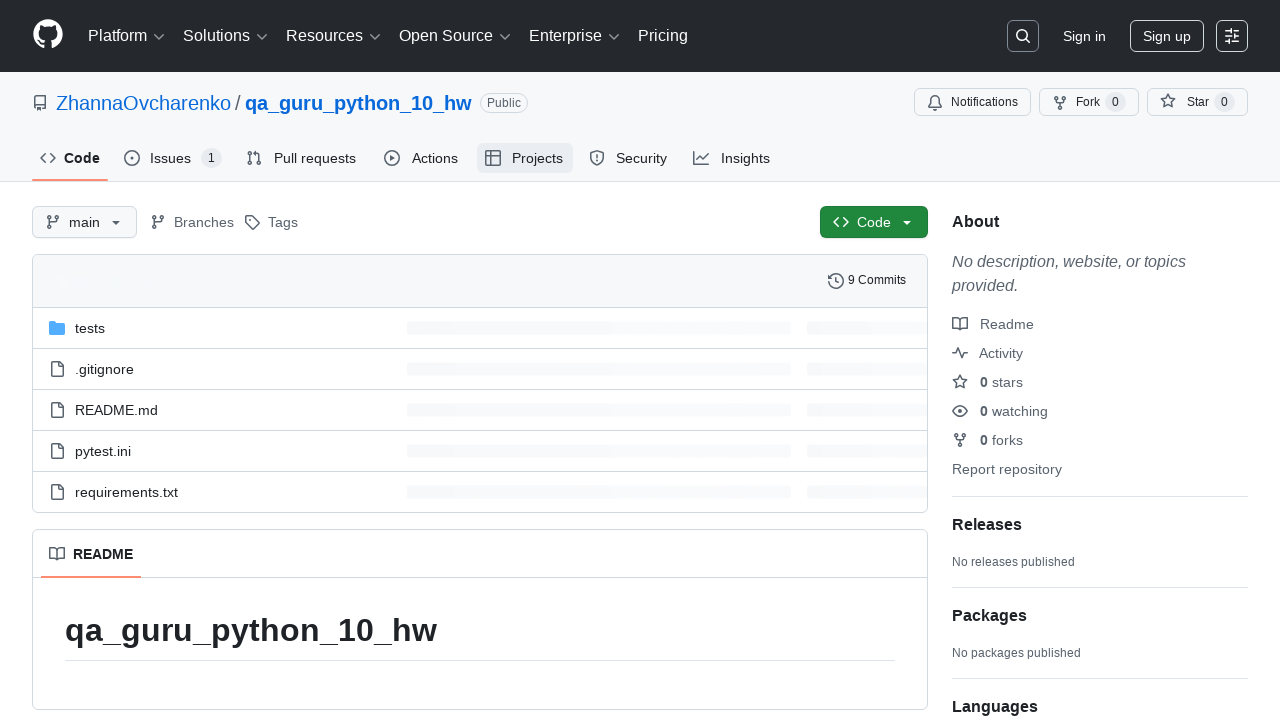

Clicked on Issues tab at (173, 158) on #issues-tab
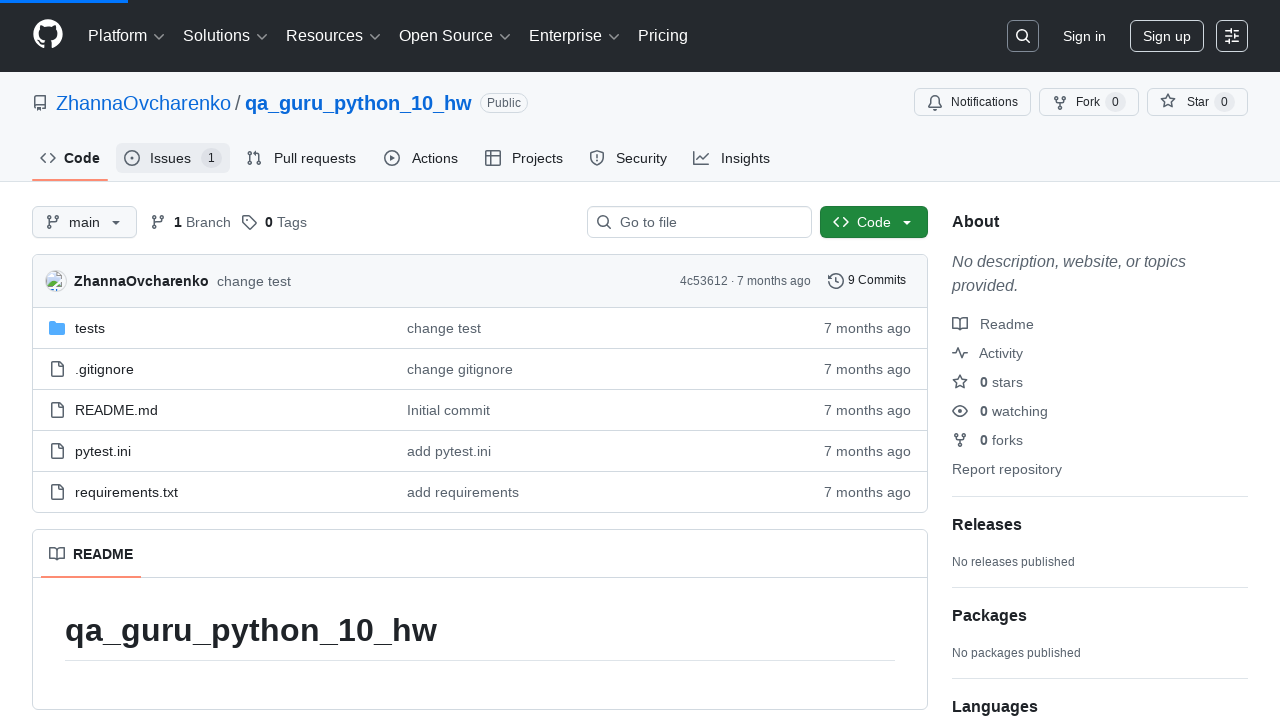

Waited for issue title element to load
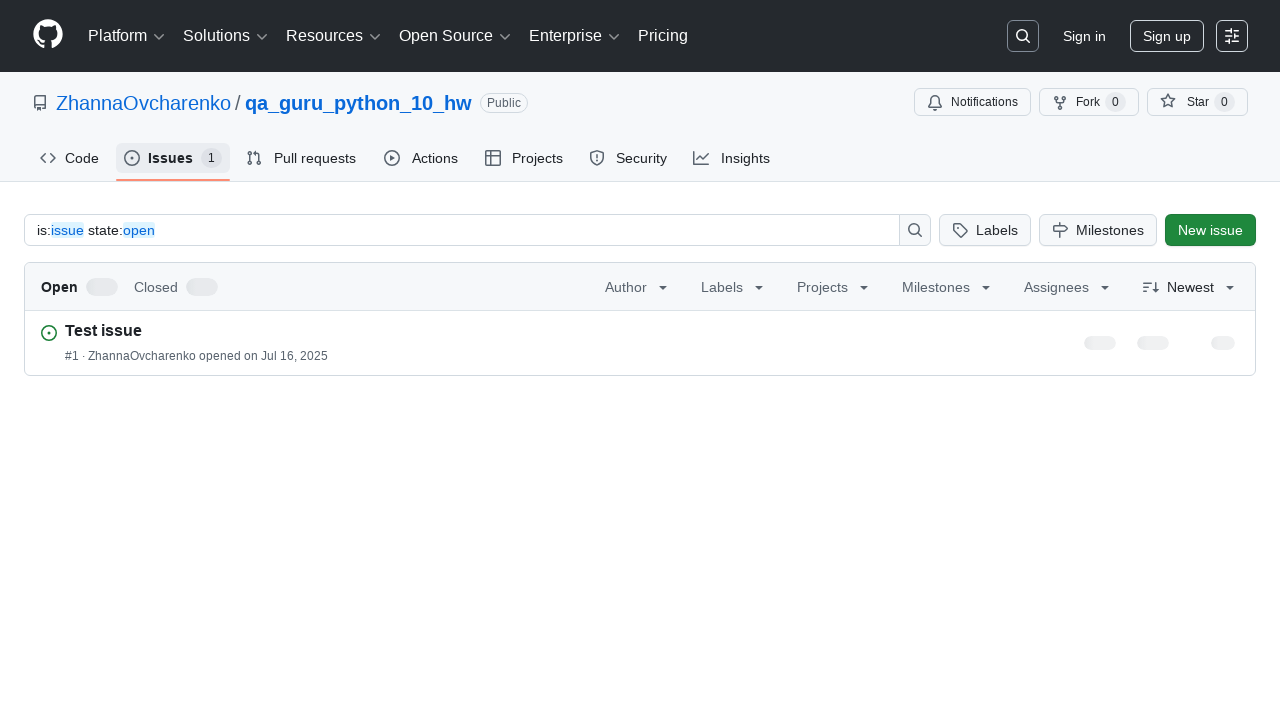

Verified issue title is 'Test issue'
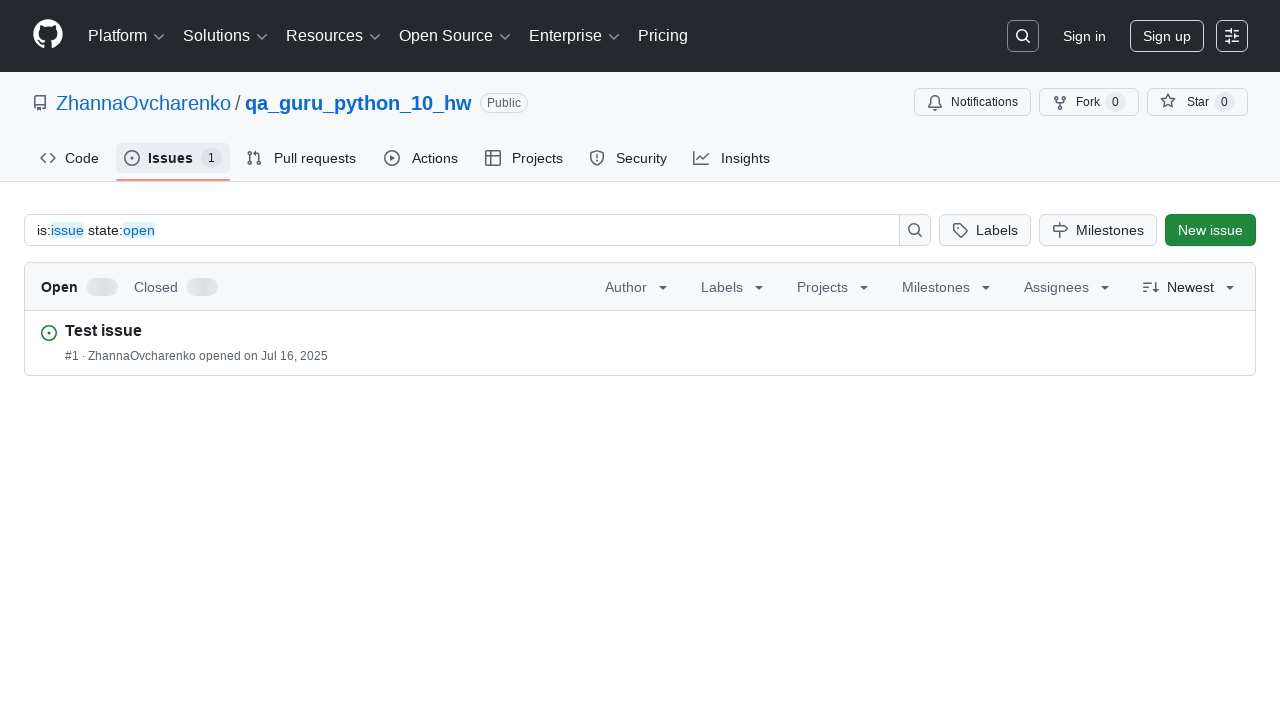

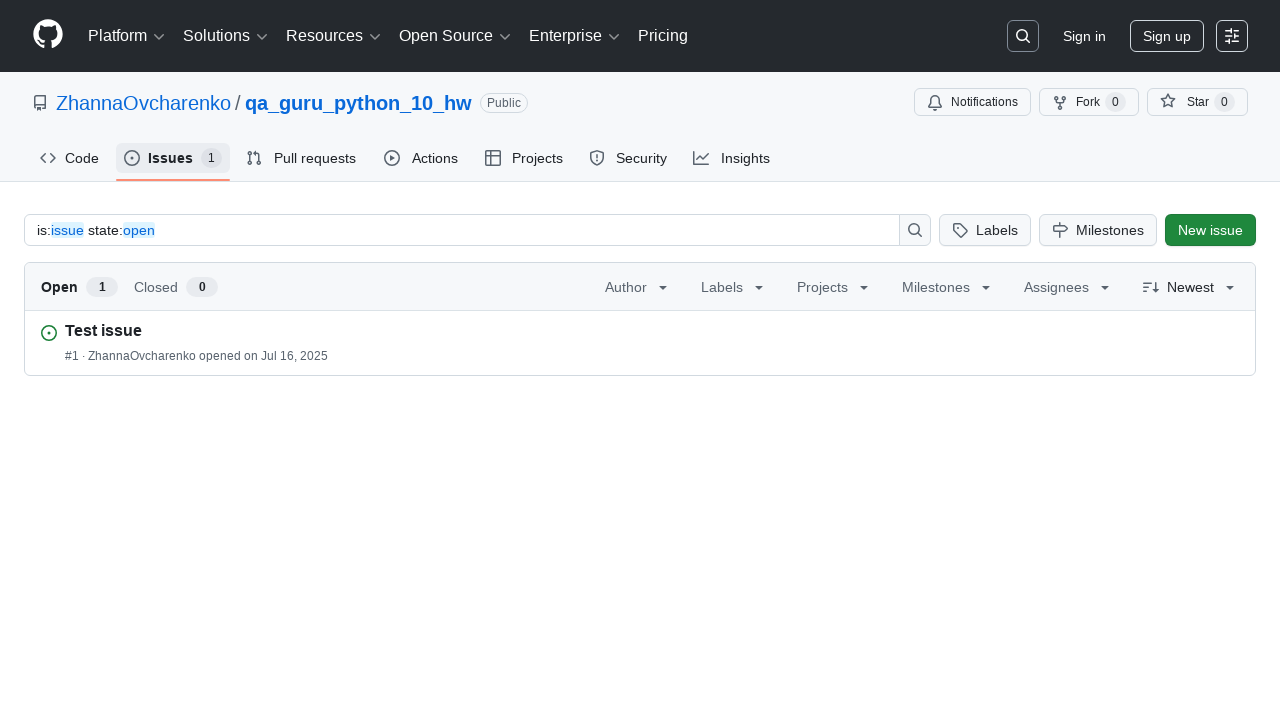